Tests link navigation by finding footer column links, opening each in a new tab using Ctrl+Enter, and switching between the opened windows

Starting URL: https://rahulshettyacademy.com/AutomationPractice/

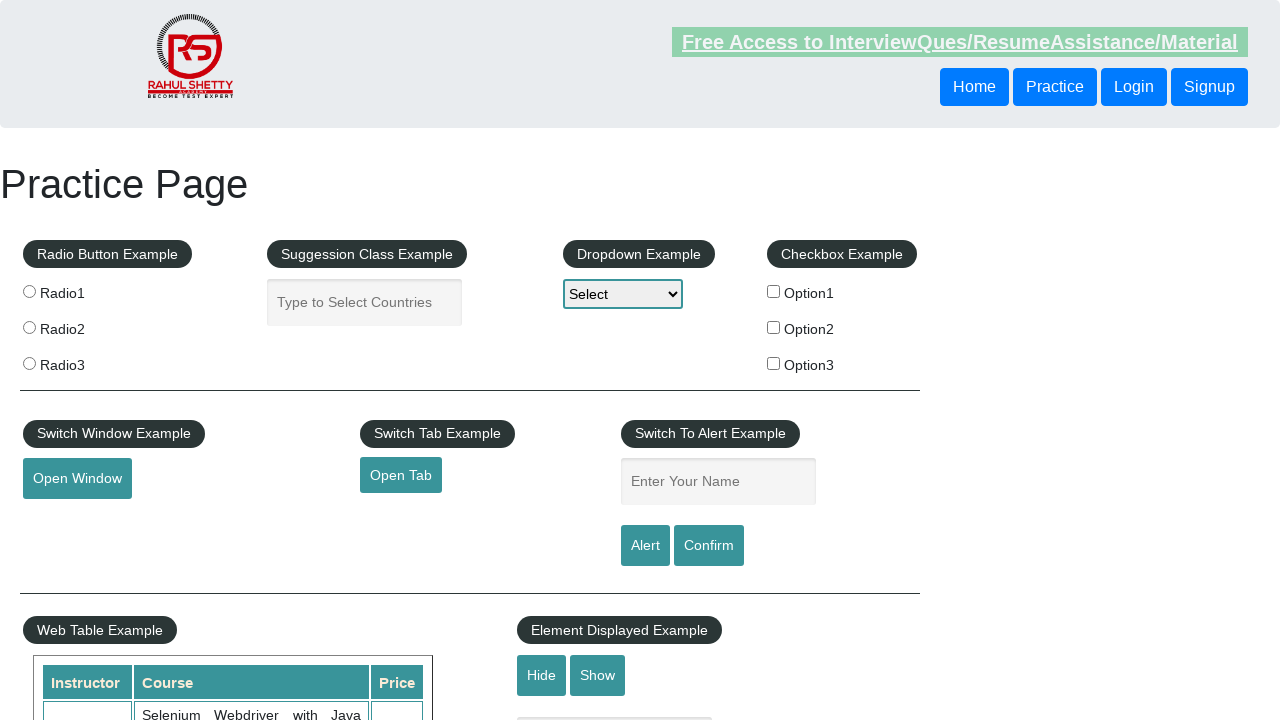

Retrieved all links on the page
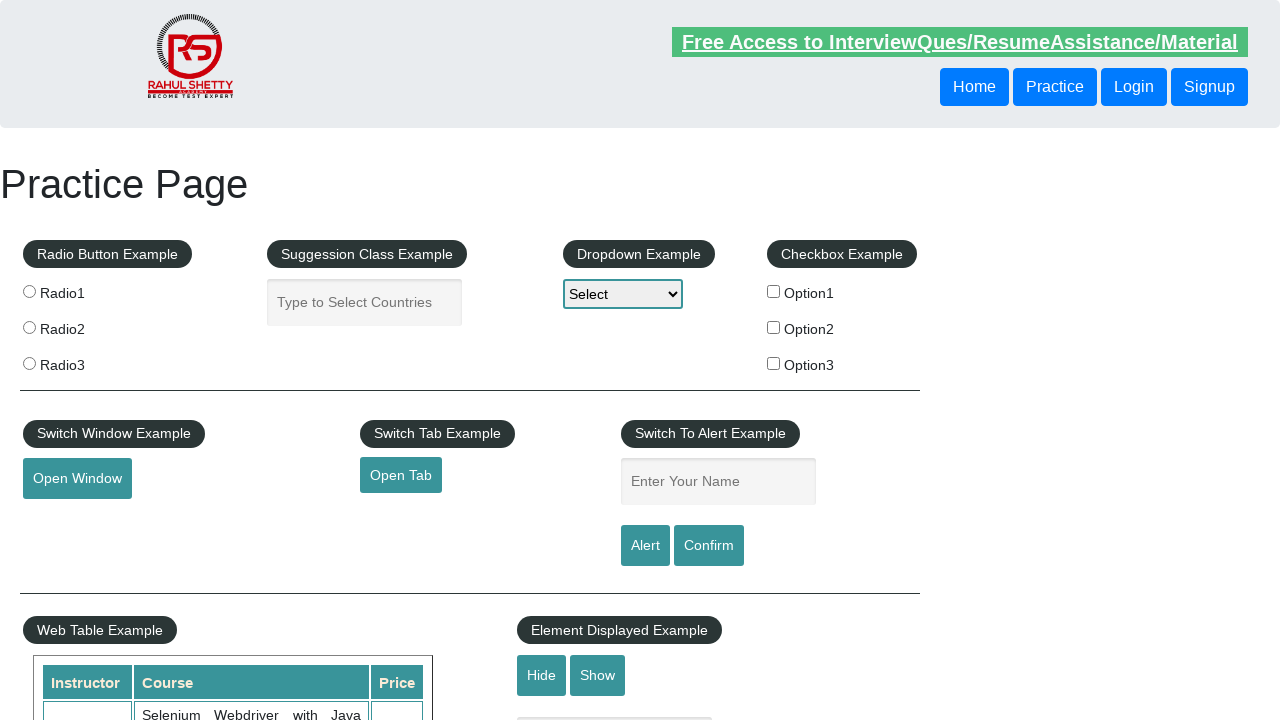

Located footer section with id 'gf-BIG'
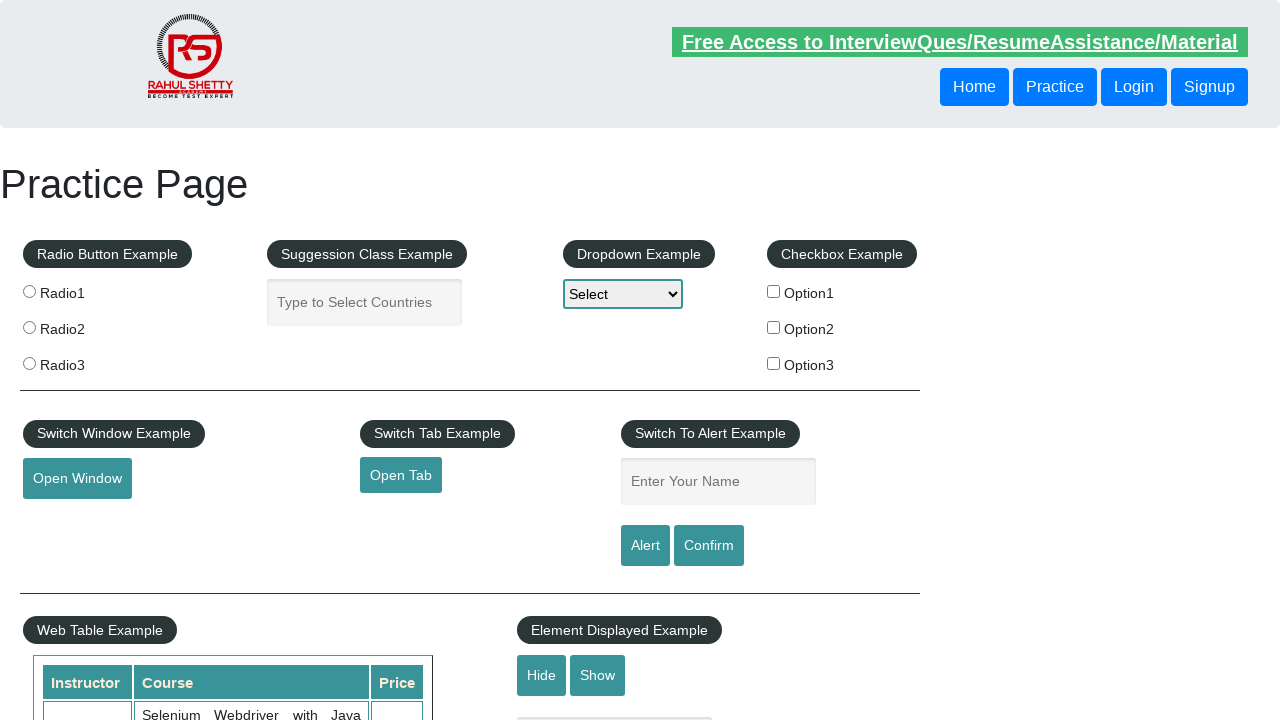

Located first column of footer links
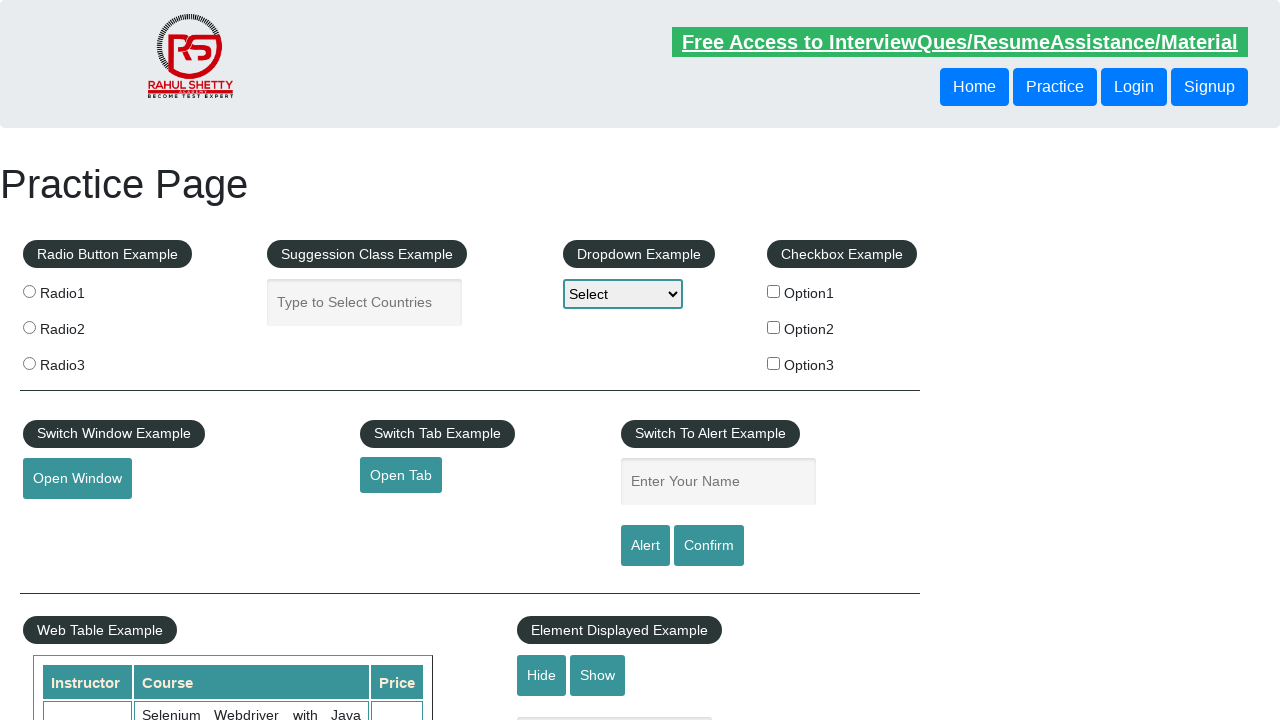

Retrieved all links in footer column
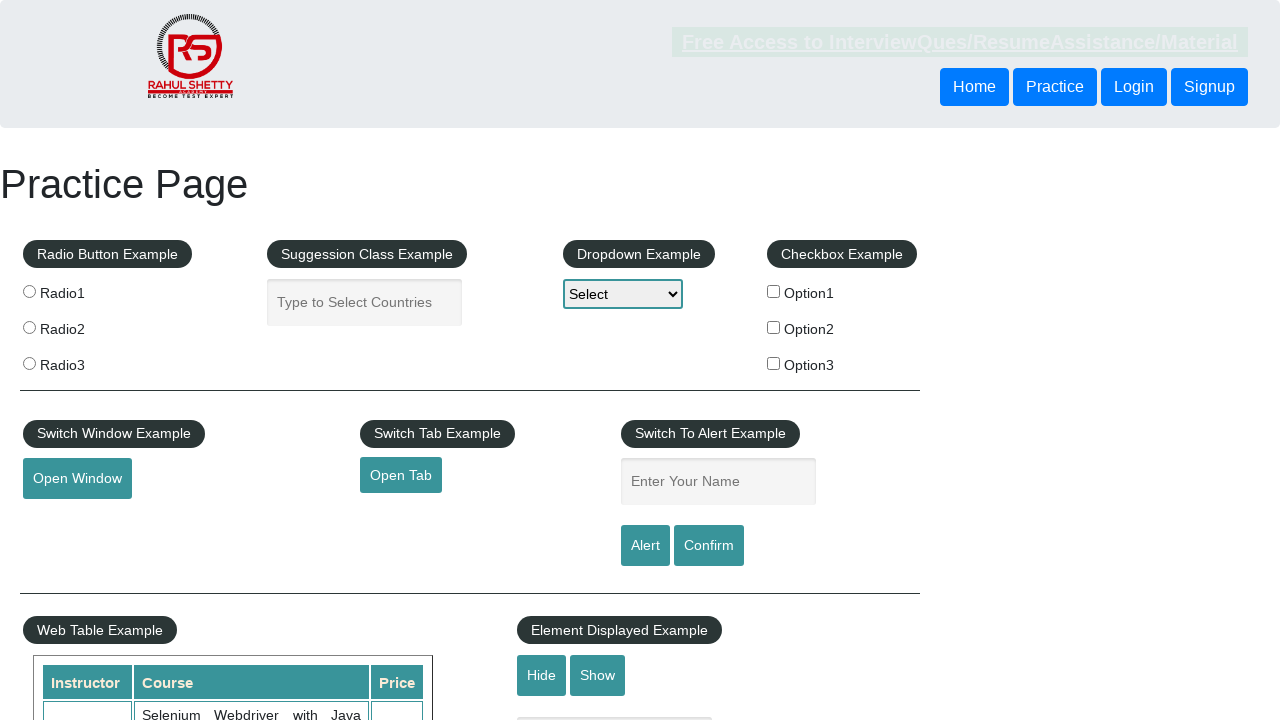

Retrieved all open tabs/pages - total count: 1
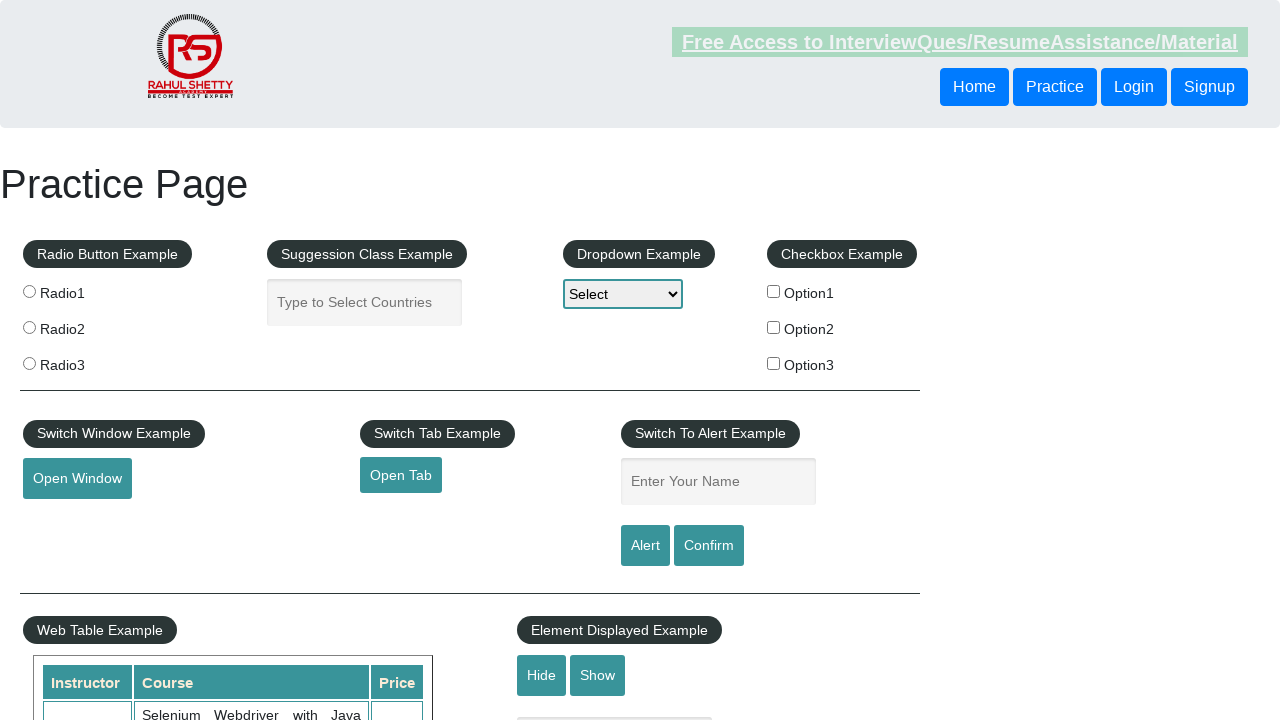

Switched to opened tab and brought it to front
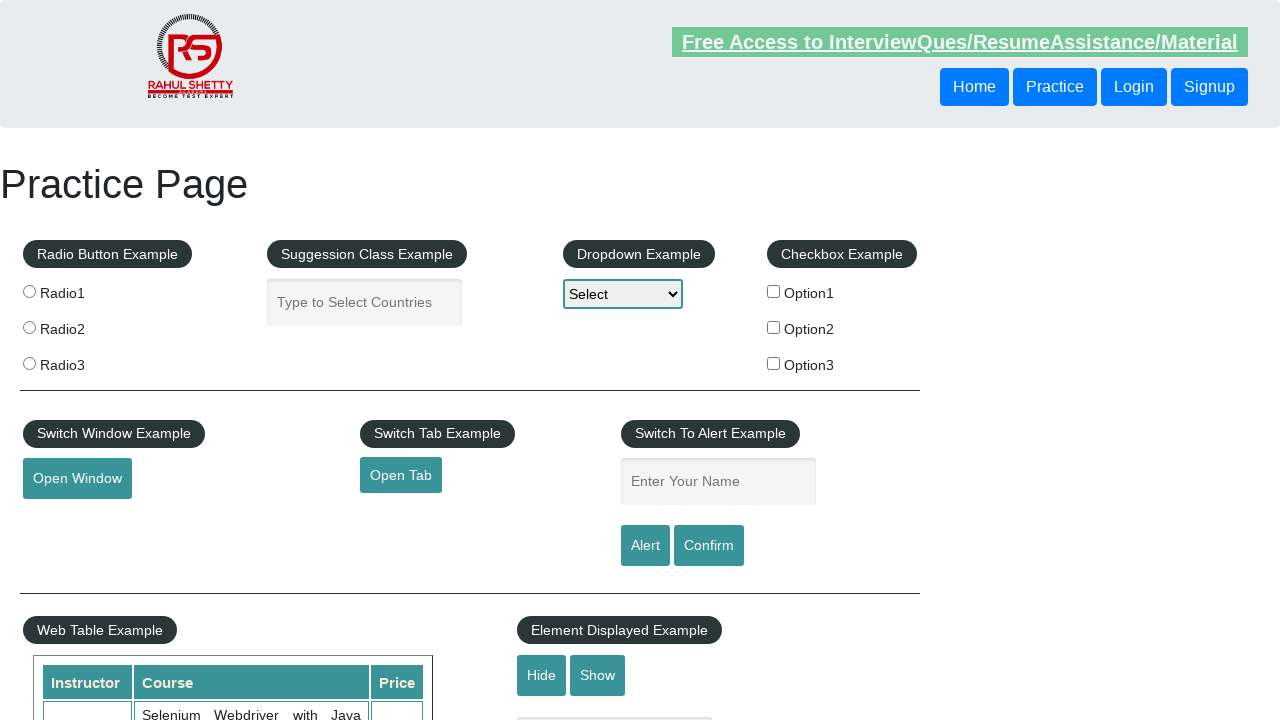

Waited for tab page to load (domcontentloaded state)
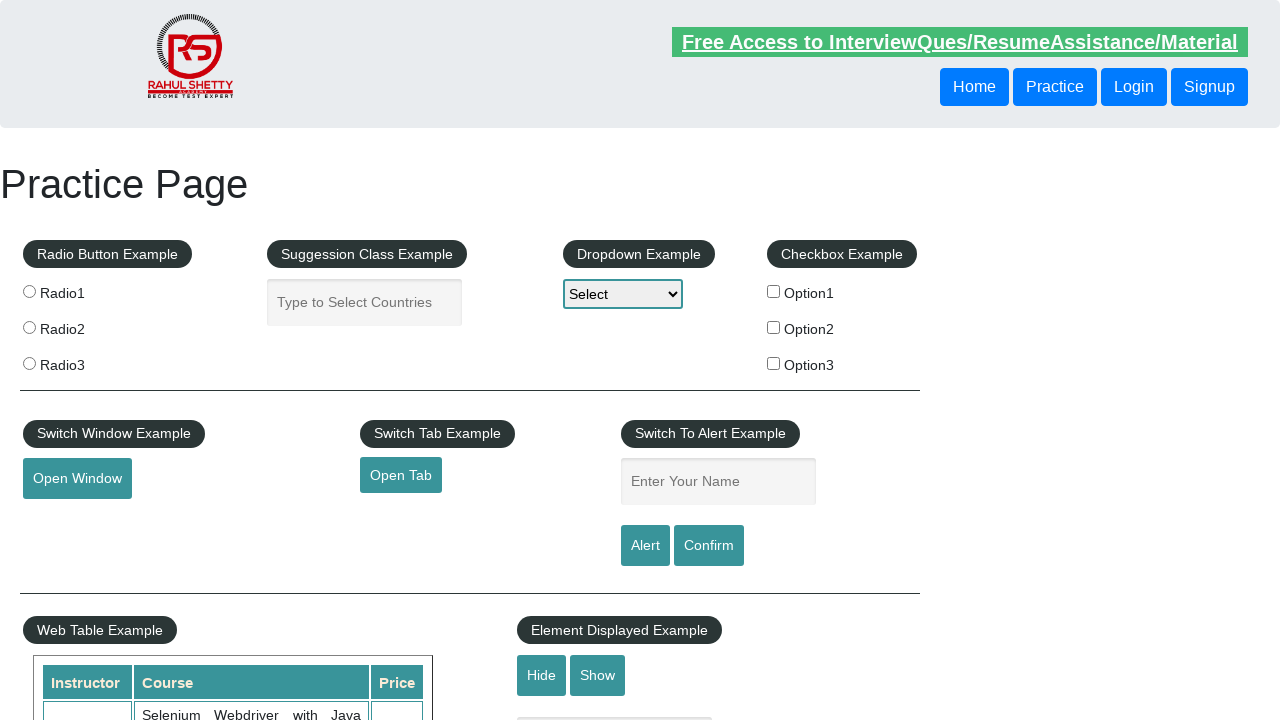

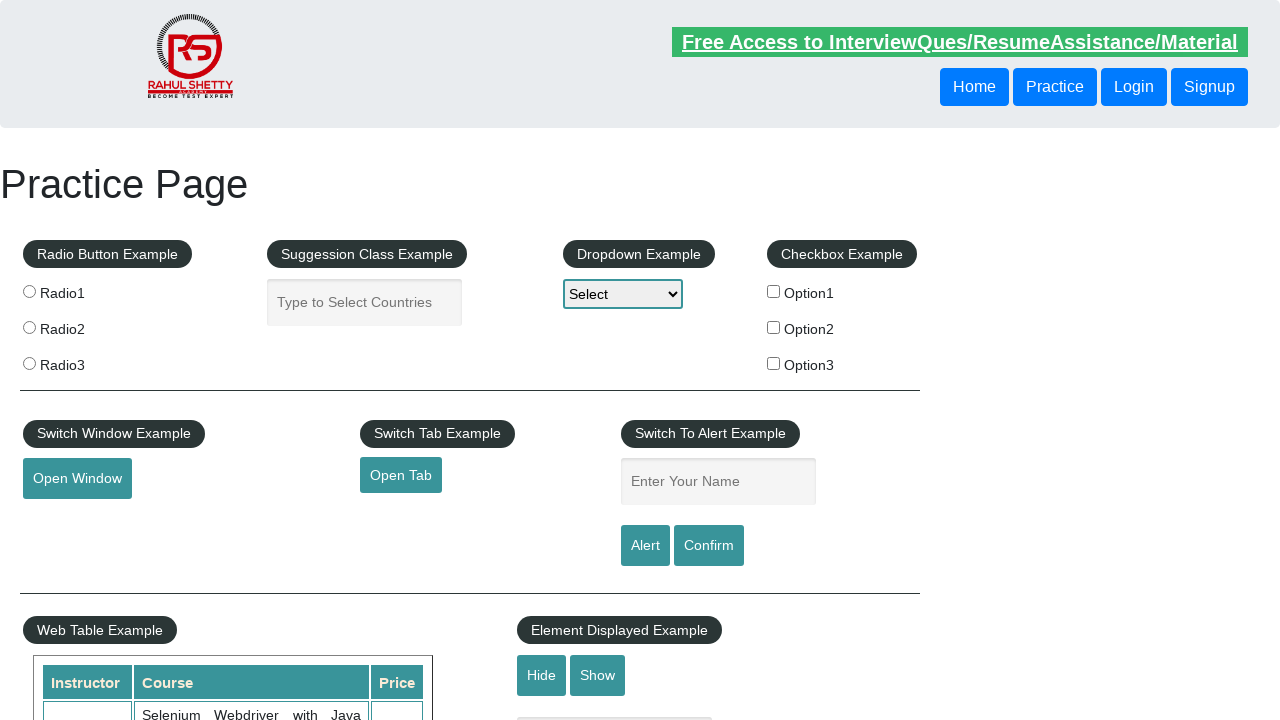